Tests the complete e-commerce ordering flow on demoblaze.com including browsing products, managing cart, and completing a purchase with form submission

Starting URL: https://www.demoblaze.com

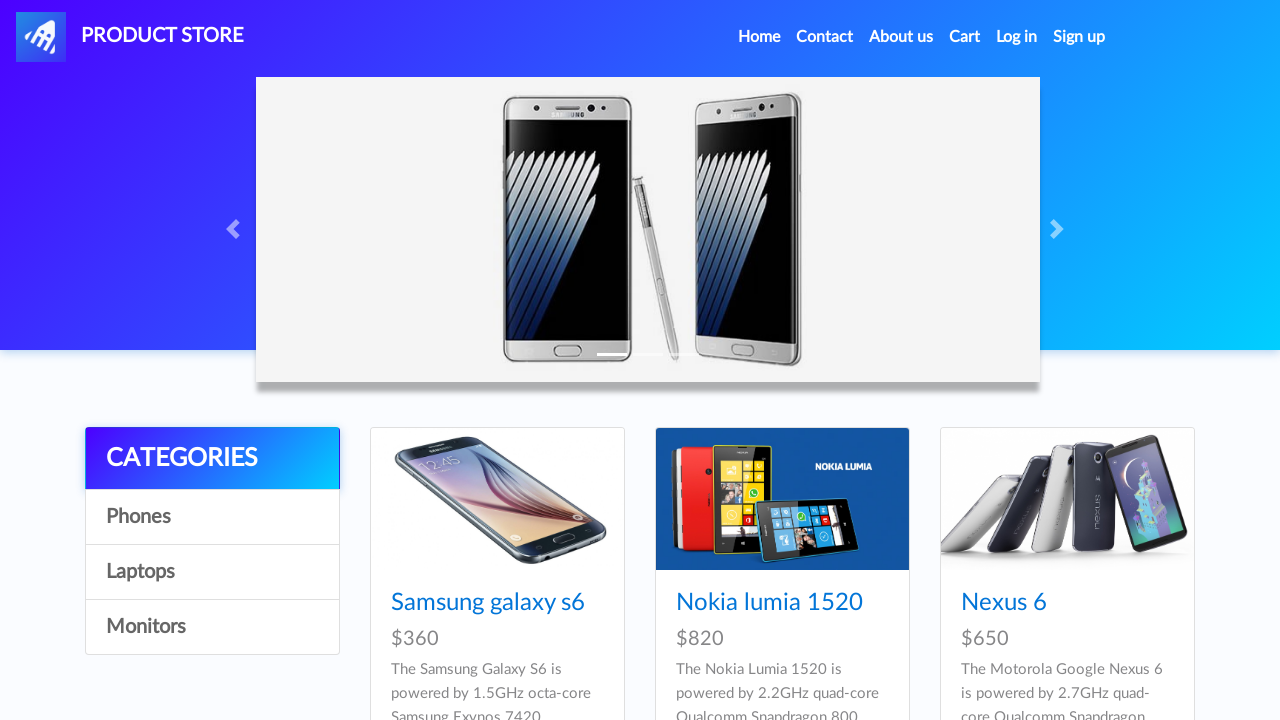

Clicked on laptops section at (212, 572) on xpath=//a[contains(@onclick,'notebook')]
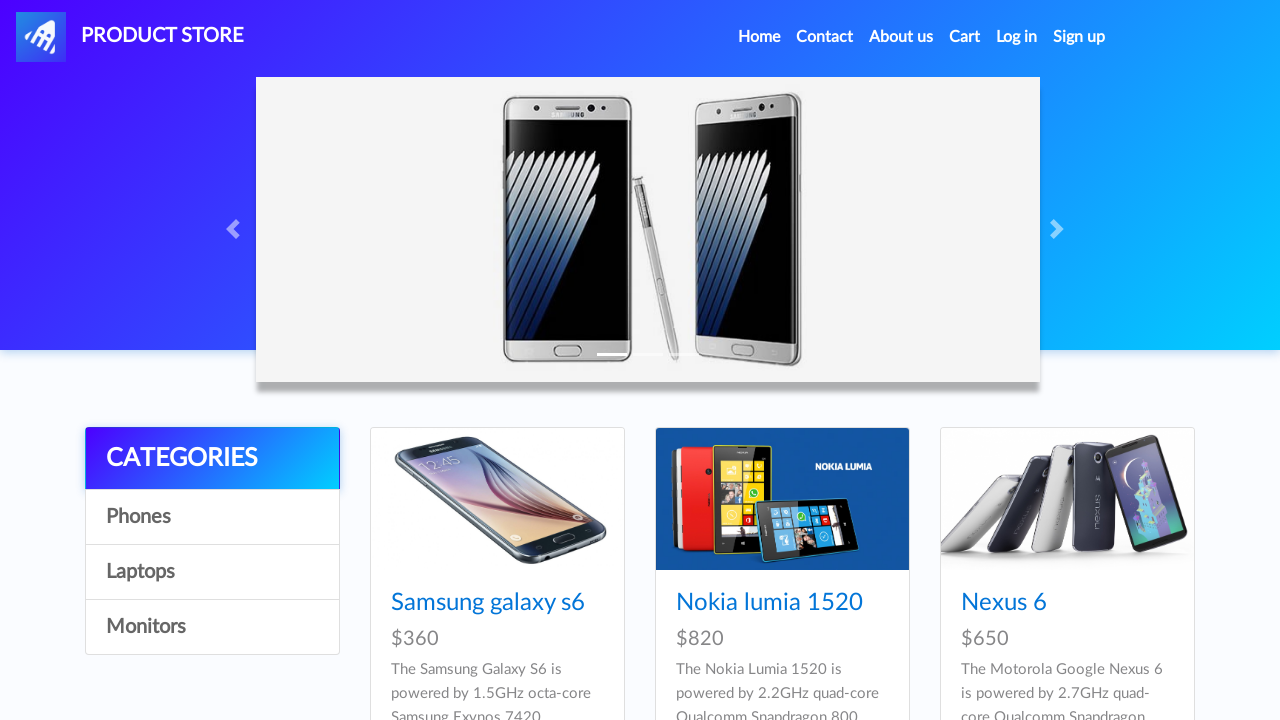

Sony vaio i5 product loaded
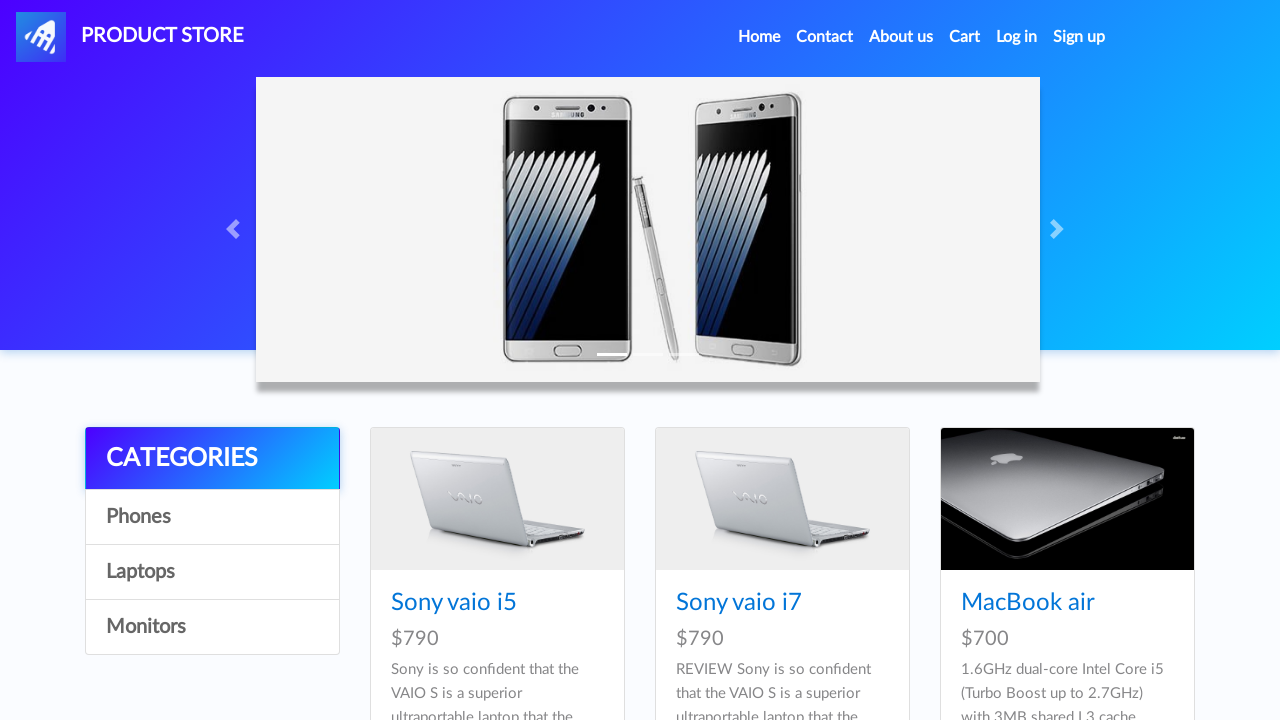

Clicked on Sony vaio i5 product at (454, 603) on a:has-text('Sony vaio i5')
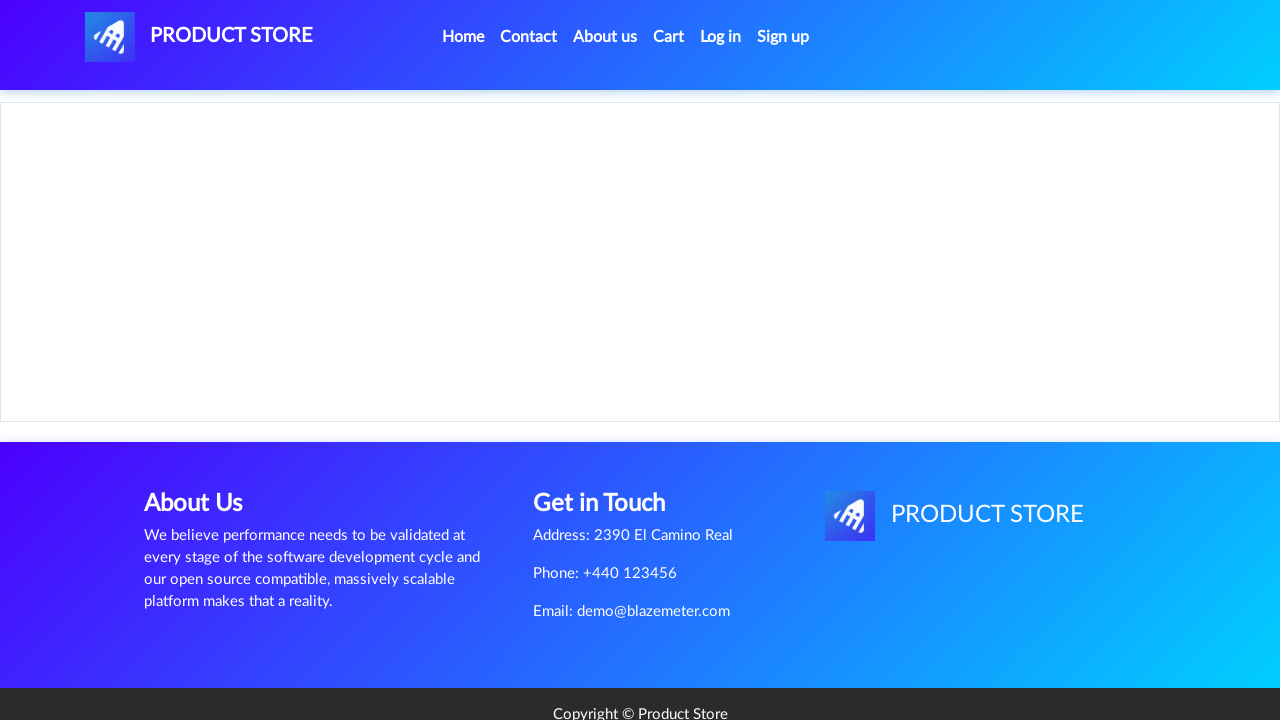

Clicked Add to Cart button for Sony vaio i5 at (610, 440) on a.btn.btn-success.btn-lg
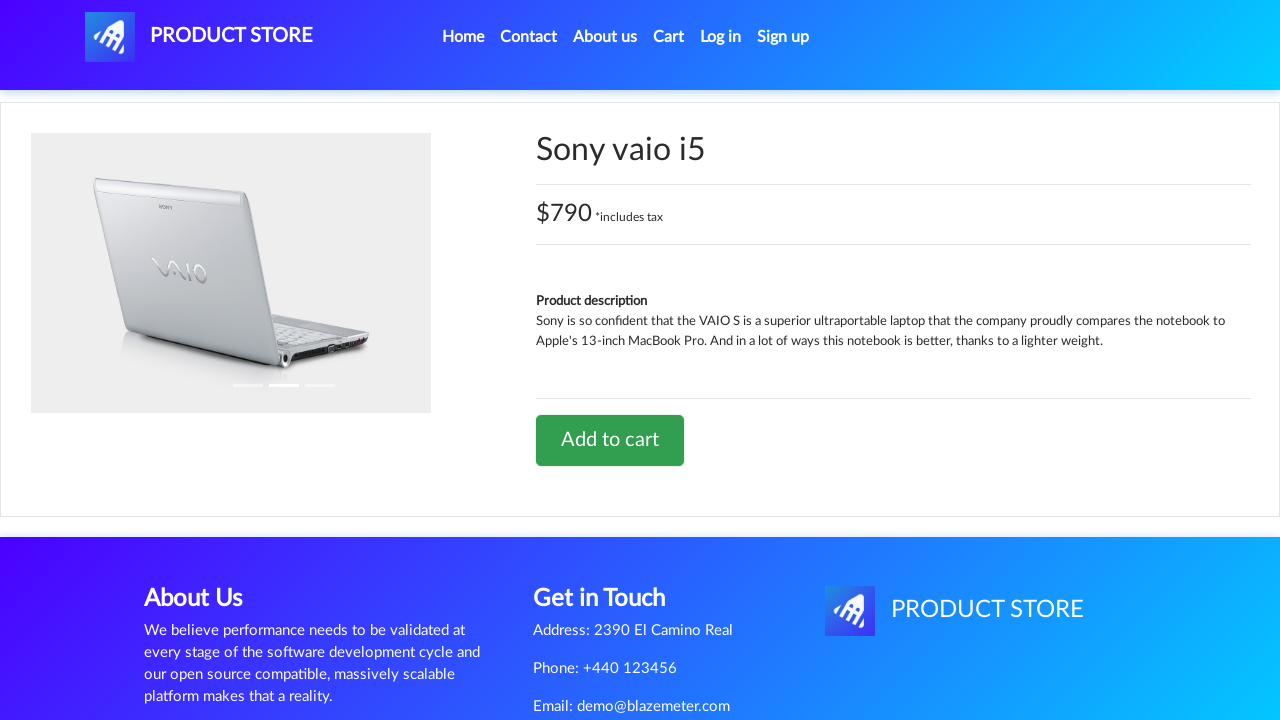

Accepted alert confirmation for Sony vaio i5
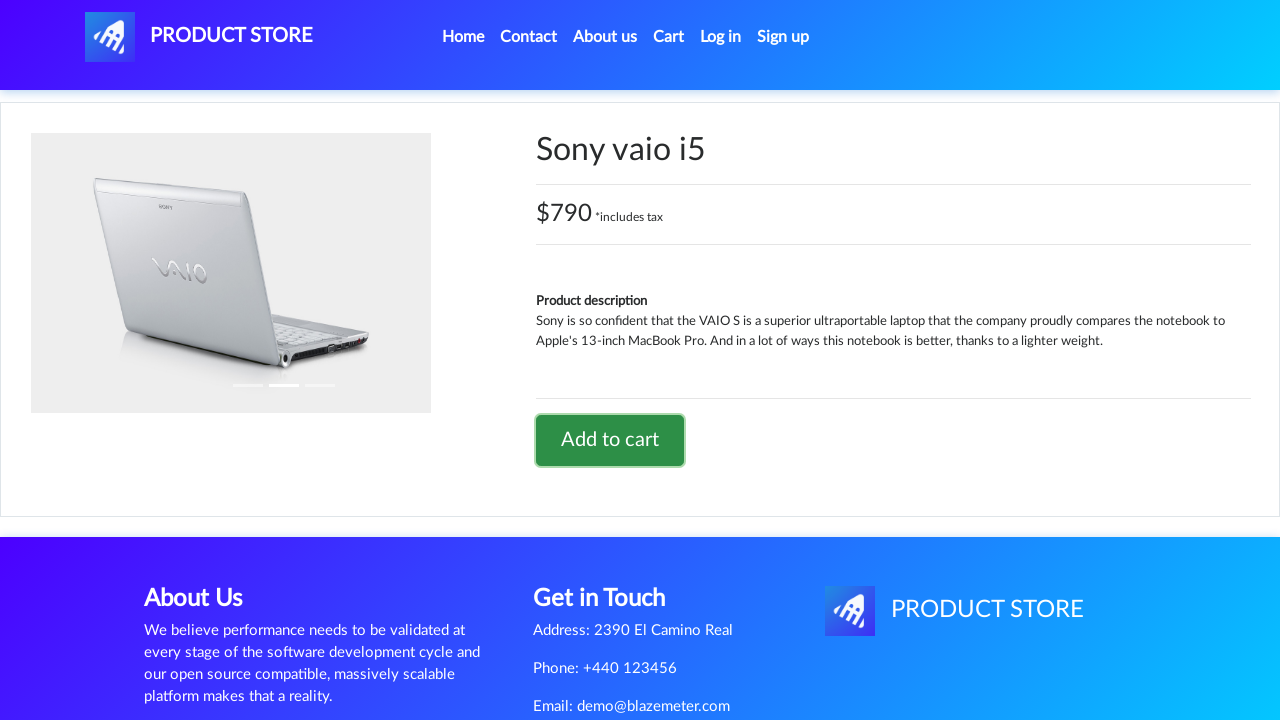

Waited for alert to process
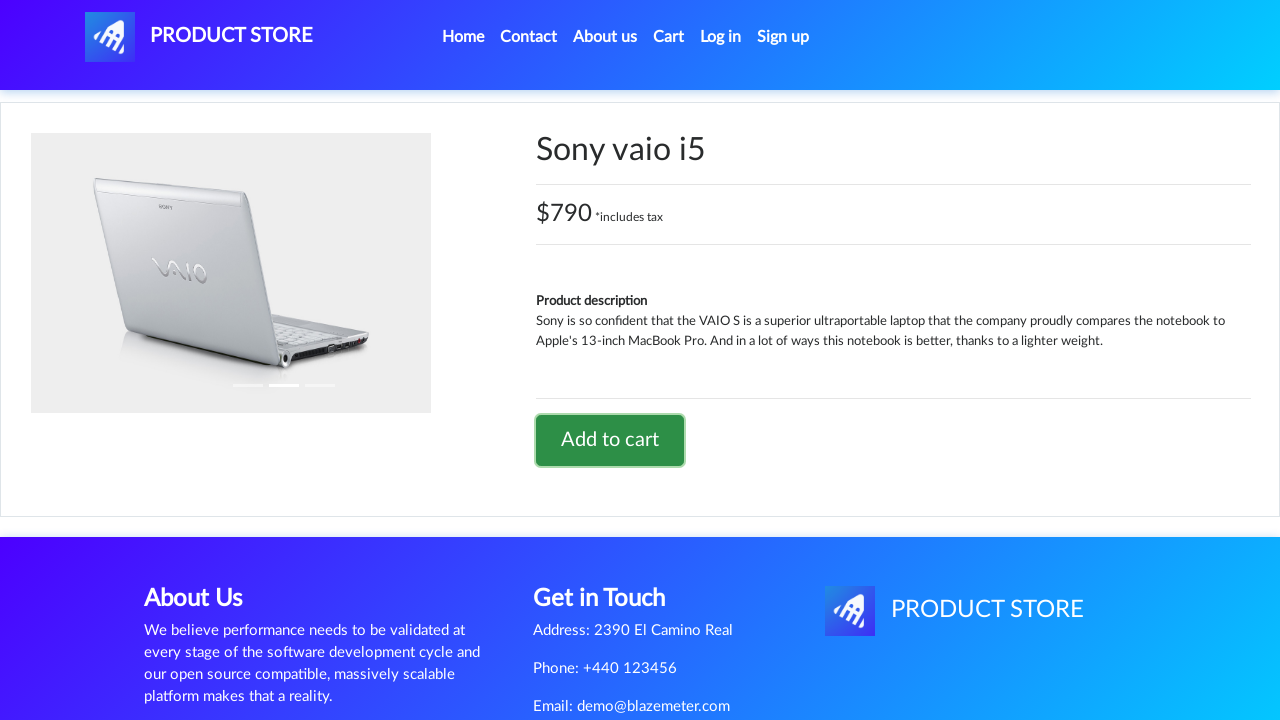

Navigated back to demoblaze.com home page
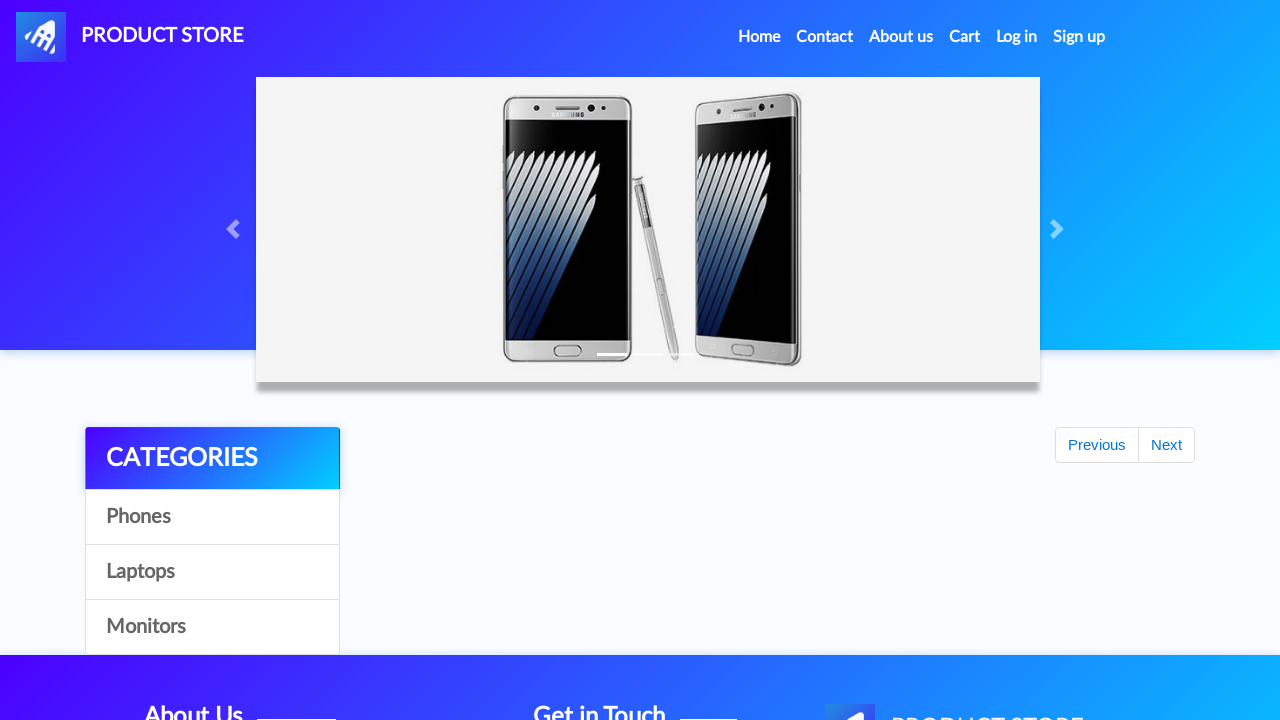

Clicked on laptops section again at (212, 572) on xpath=//a[contains(@onclick,'notebook')]
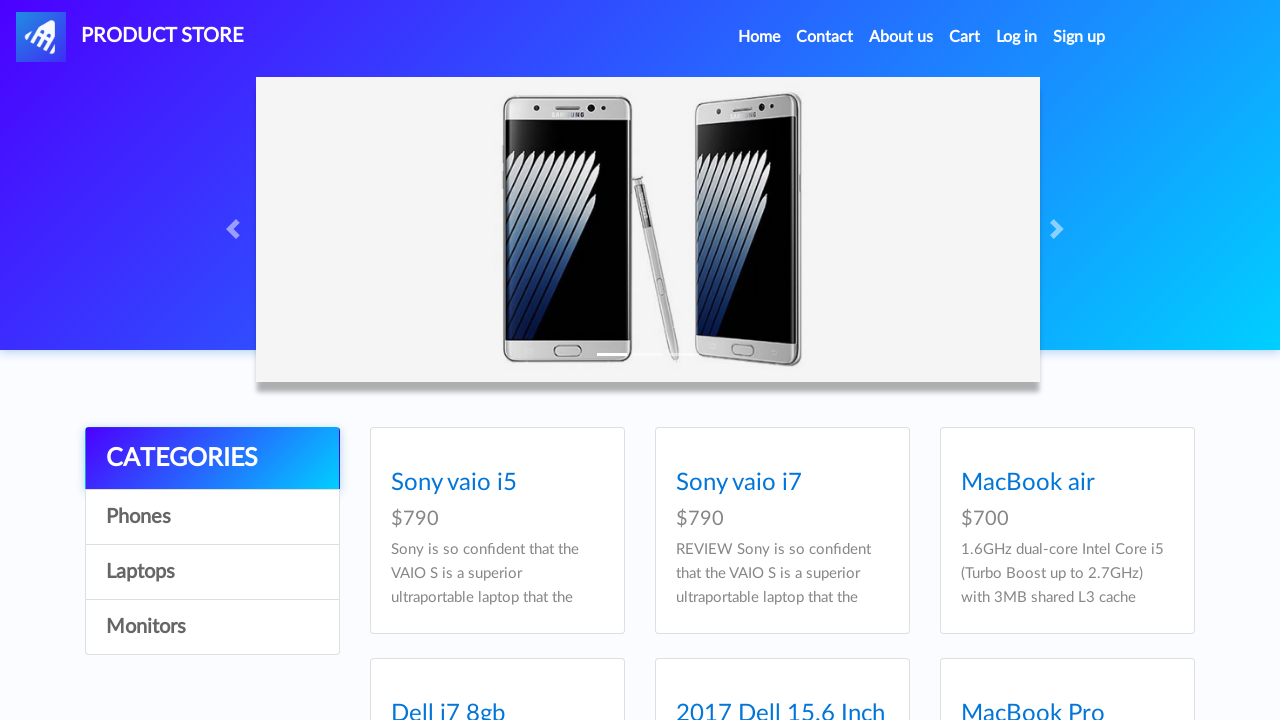

Dell i7 8gb product loaded
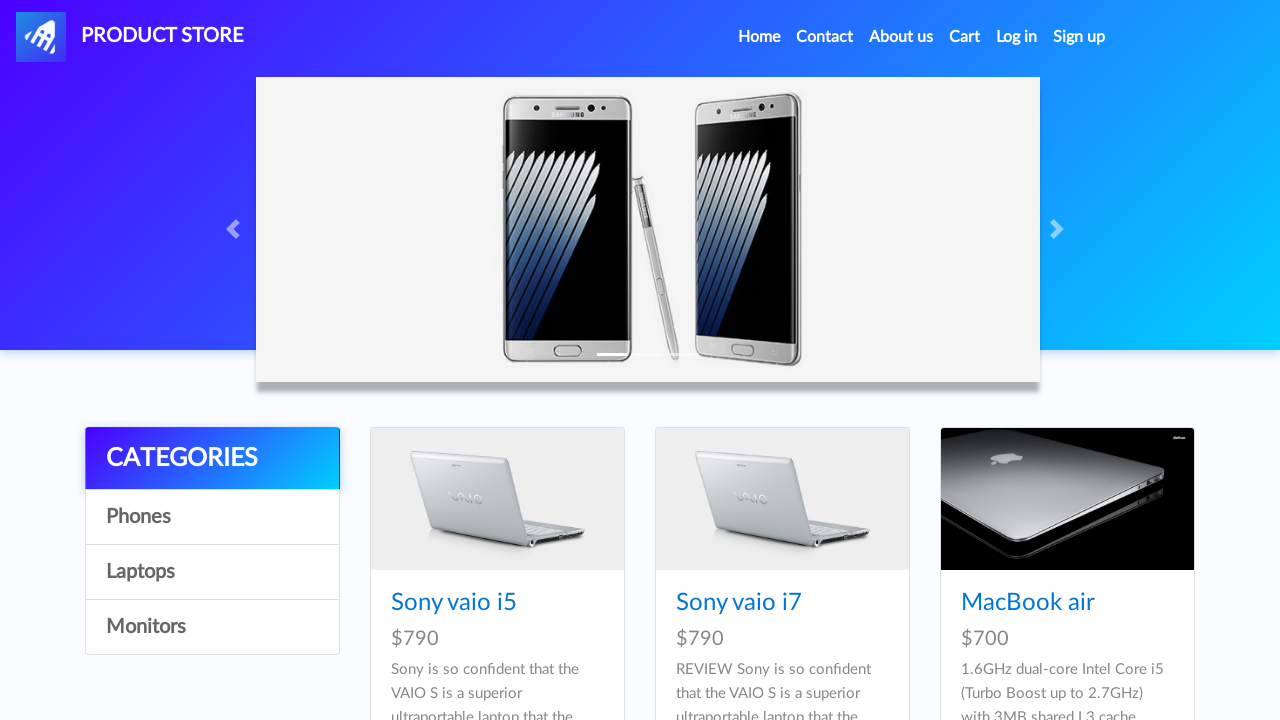

Clicked on Dell i7 8gb product at (448, 361) on a:has-text('Dell i7 8gb')
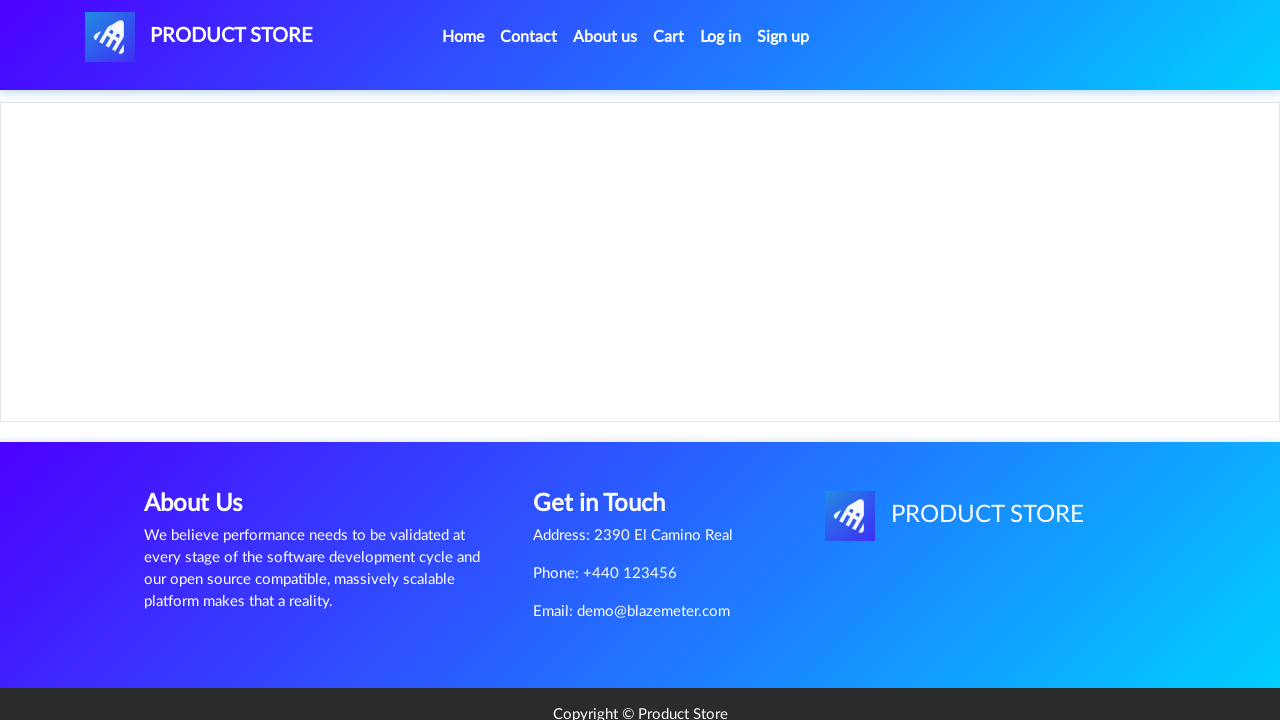

Clicked Add to Cart button for Dell i7 8gb at (610, 460) on a.btn.btn-success.btn-lg
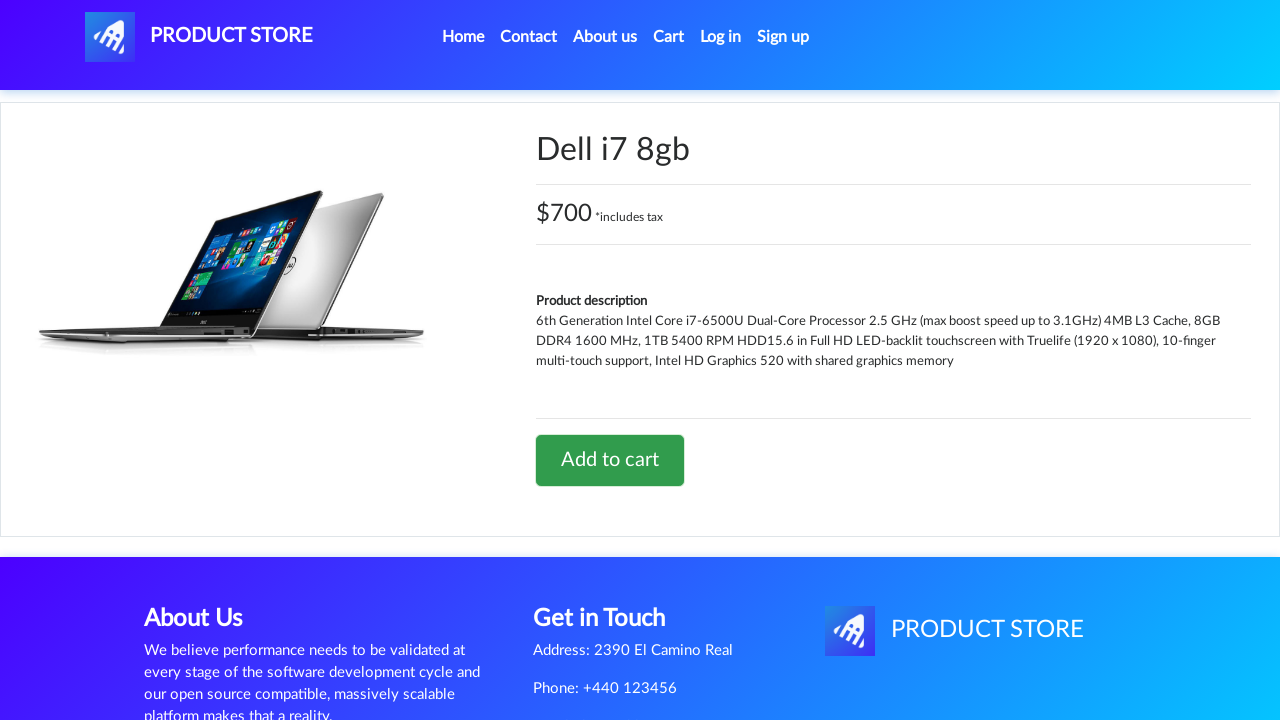

Waited for add to cart alert to process
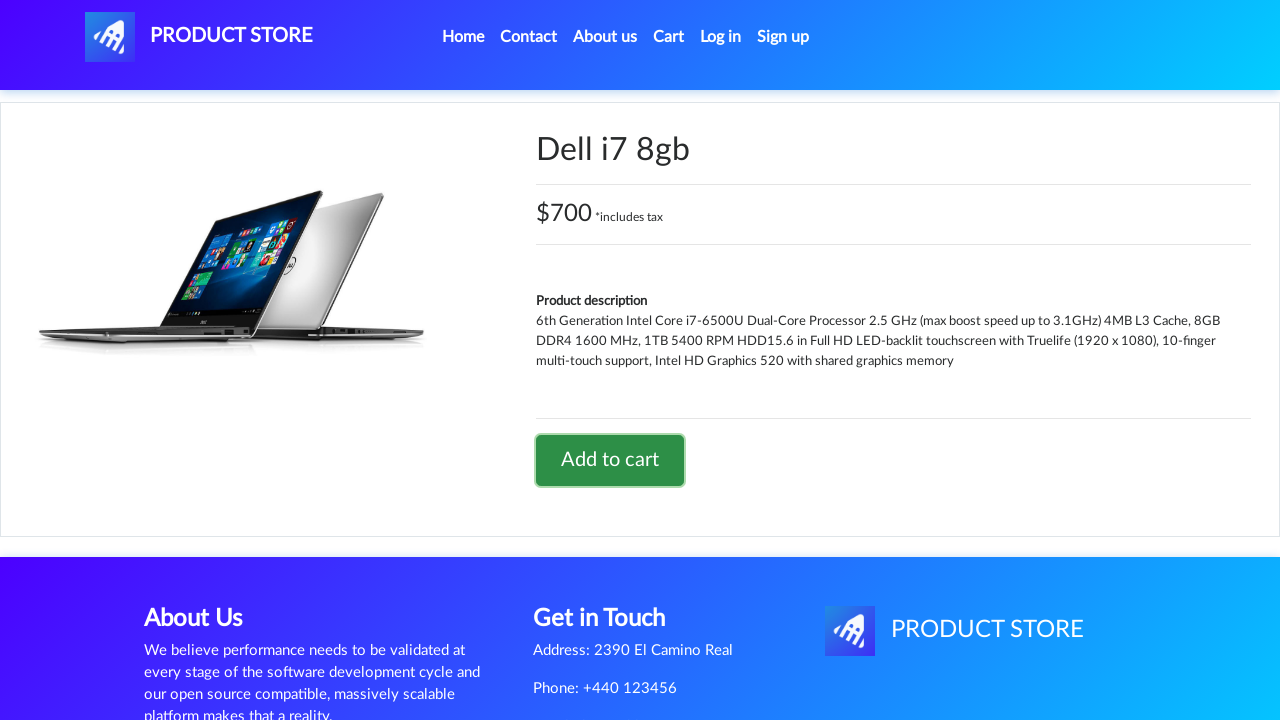

Clicked on cart icon to view cart at (669, 37) on #cartur
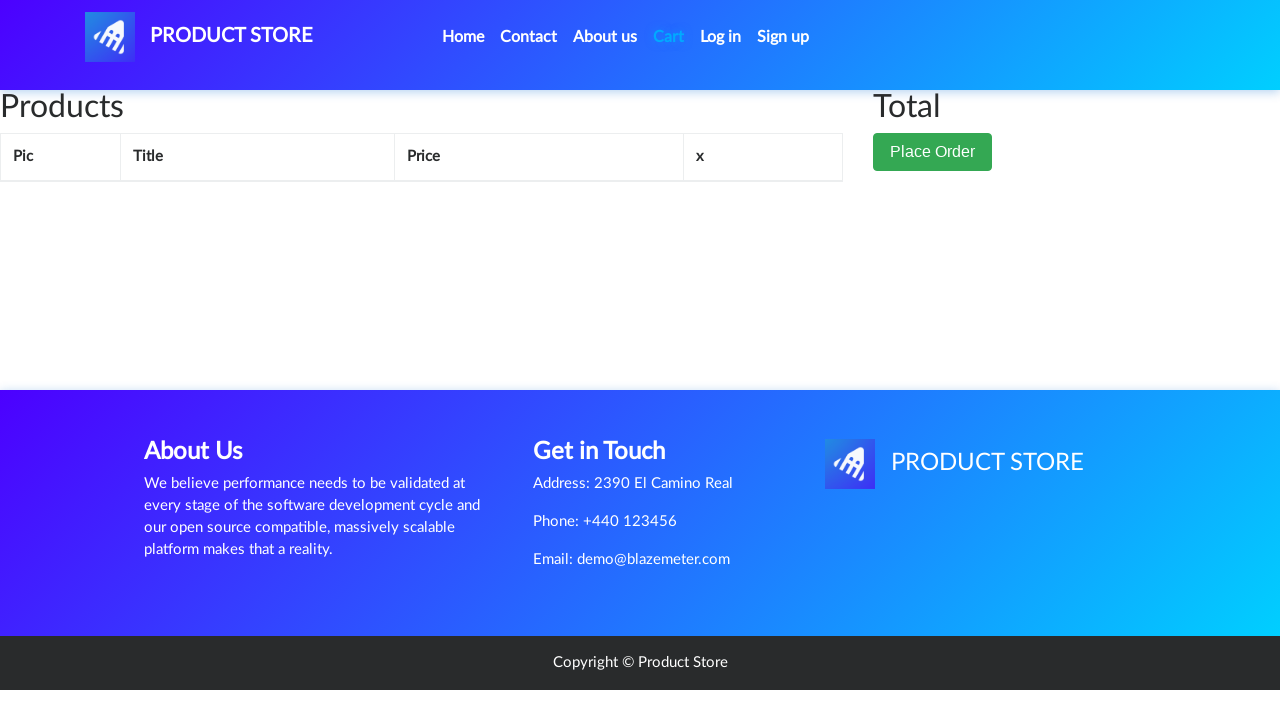

Cart items loaded
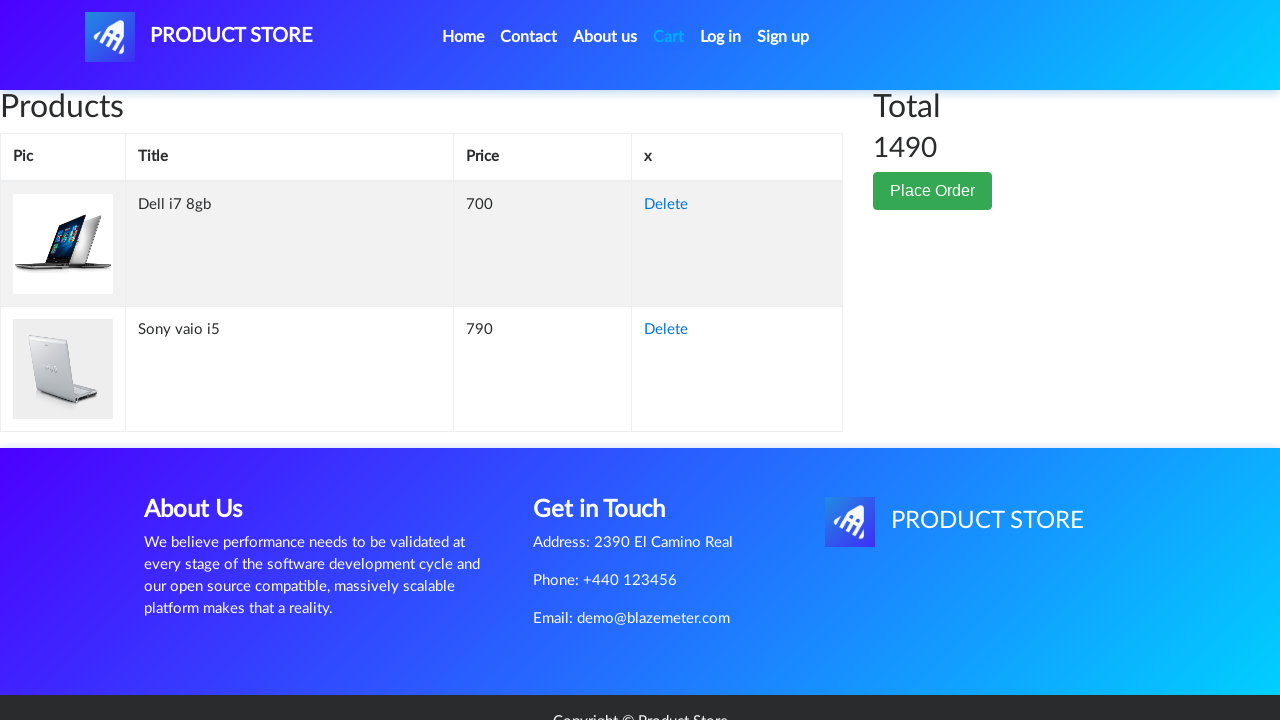

Clicked Delete button for Dell i7 8gb from cart at (666, 205) on tbody#tbodyid tr >> nth=0 >> a:has-text('Delete')
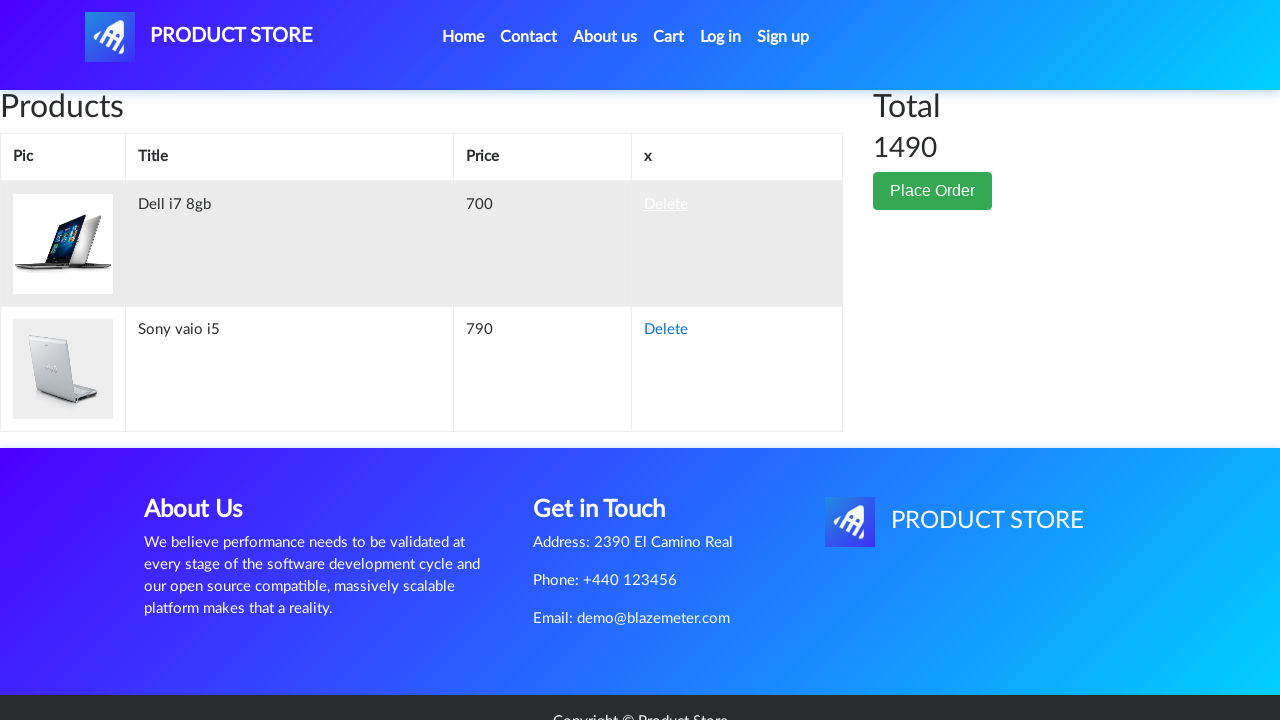

Waited for cart deletion to process
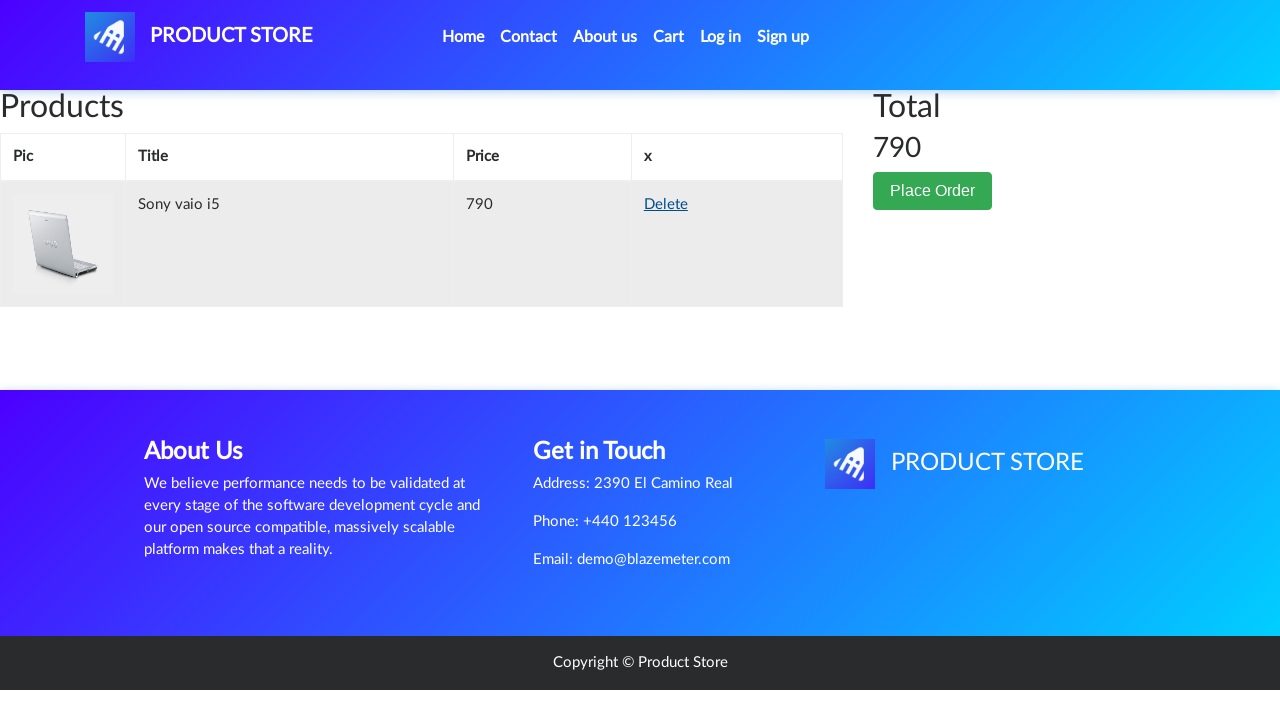

Clicked Place Order button at (933, 191) on button.btn.btn-success
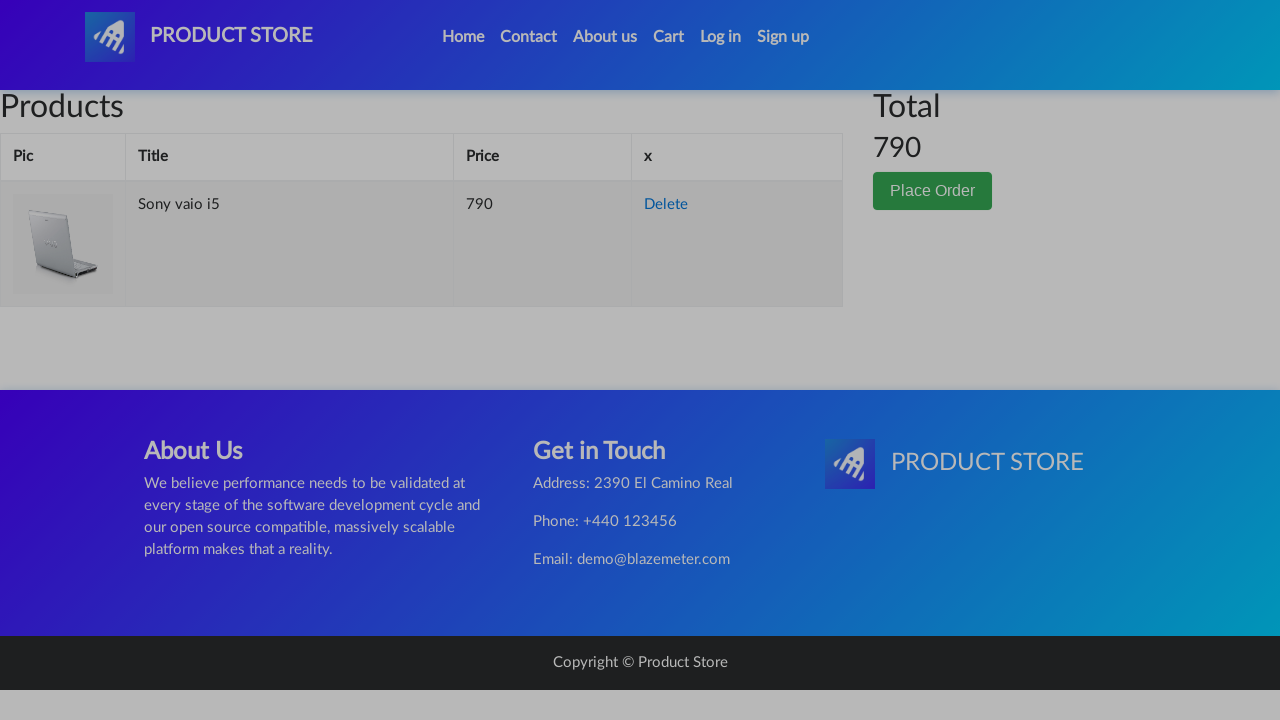

Filled in customer name field with 'John Smith' on #name
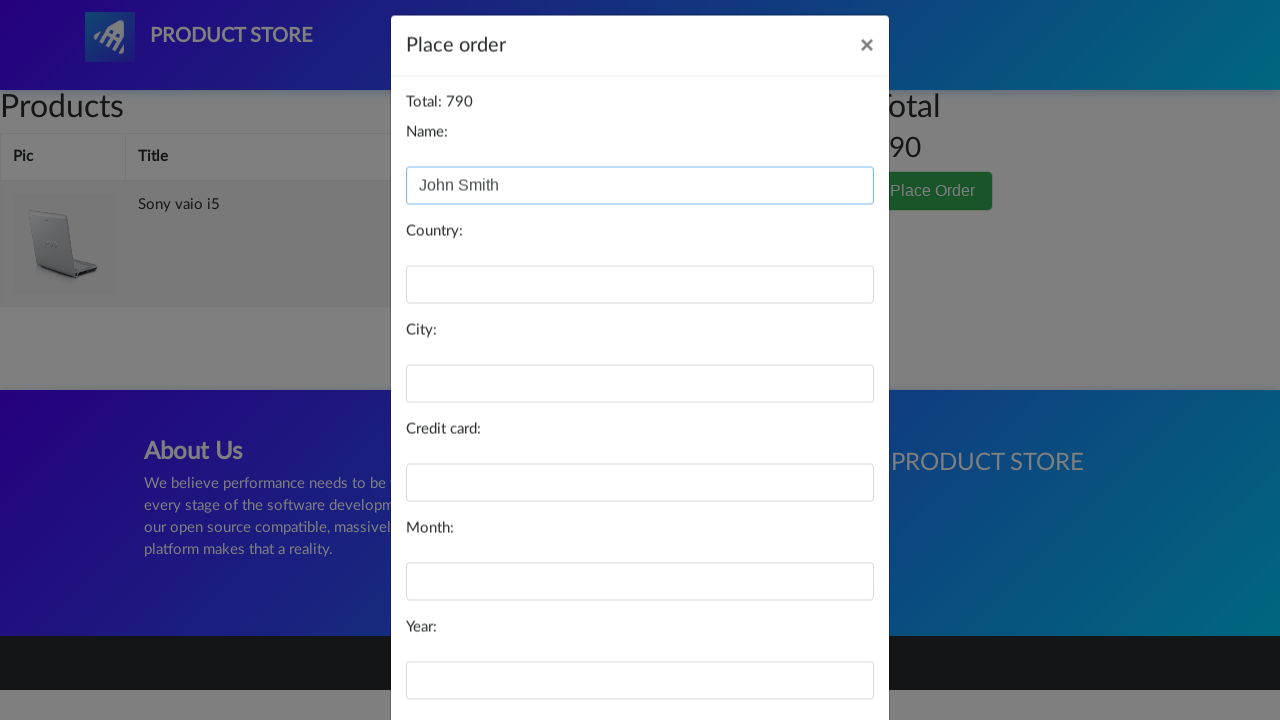

Filled in country field with 'United States' on #country
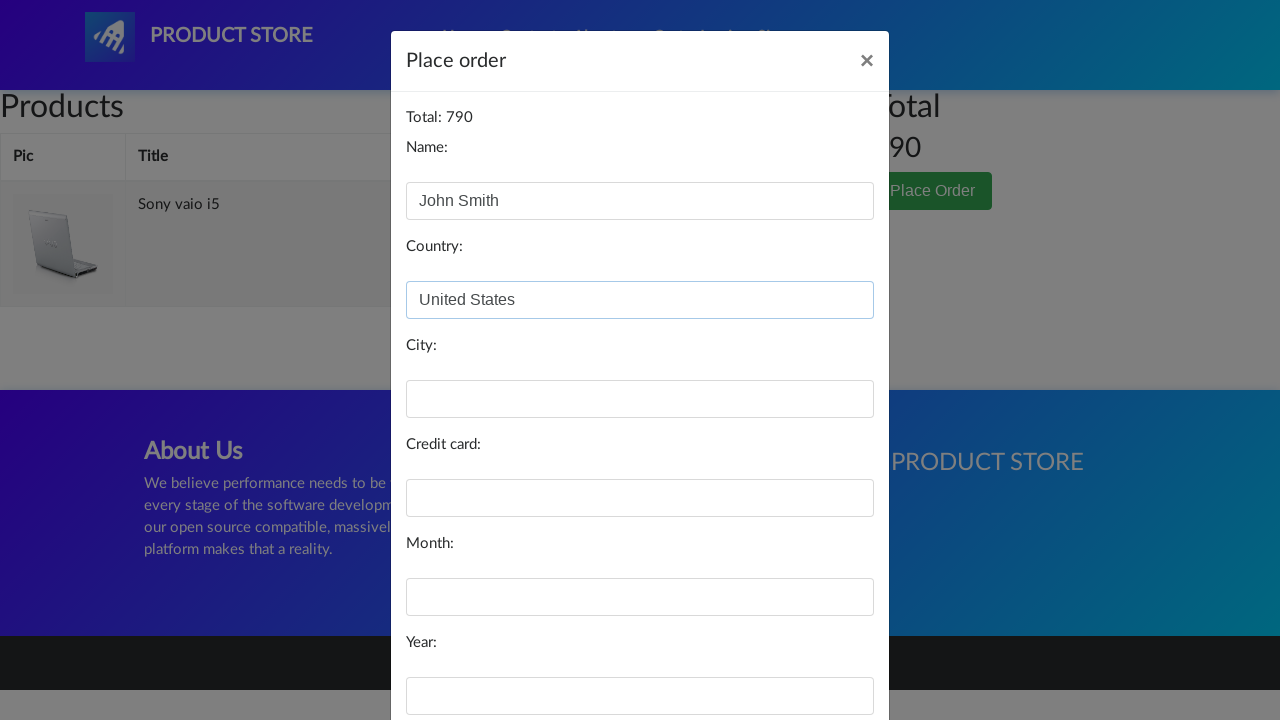

Filled in city field with 'New York' on #city
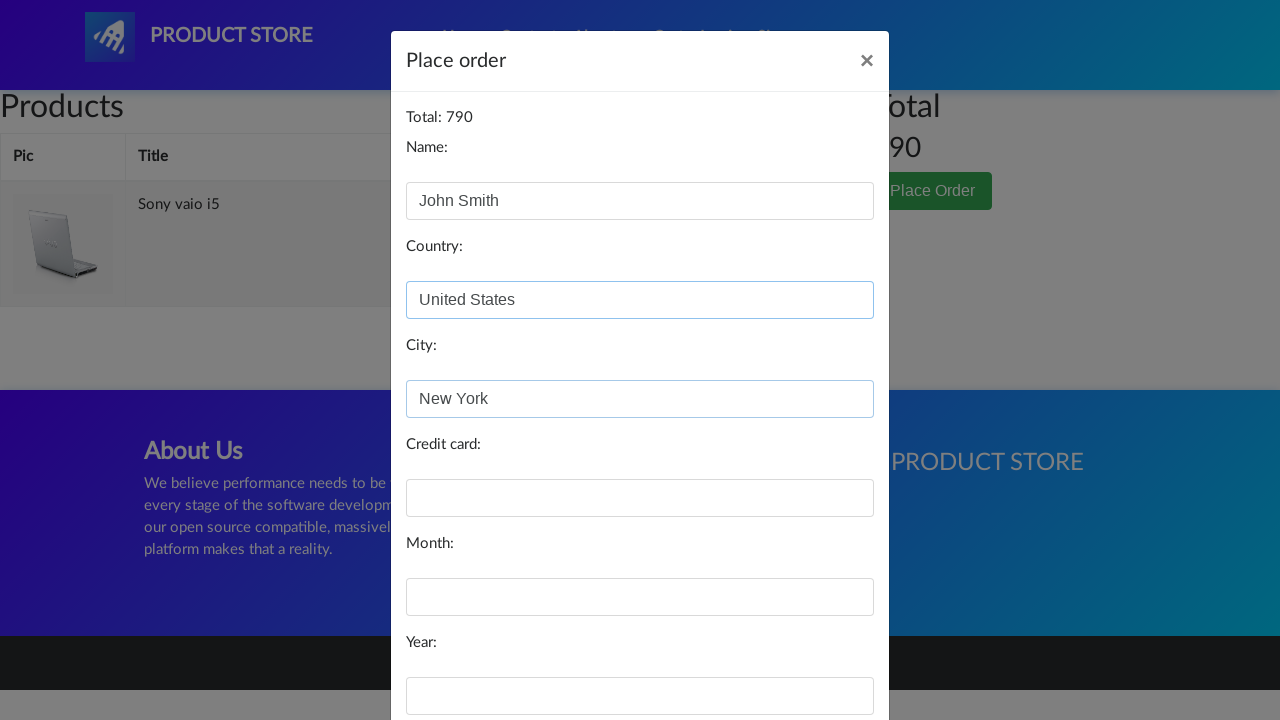

Filled in credit card field with test card number on #card
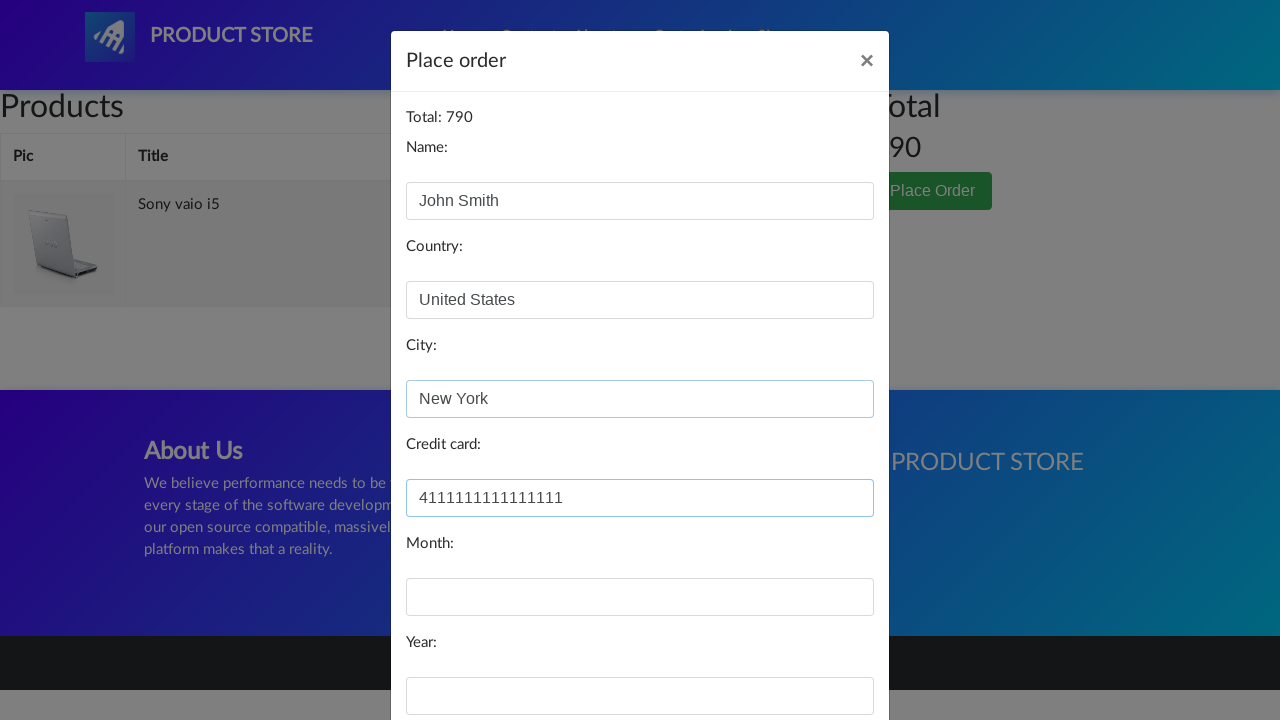

Filled in expiration month field with 'March' on #month
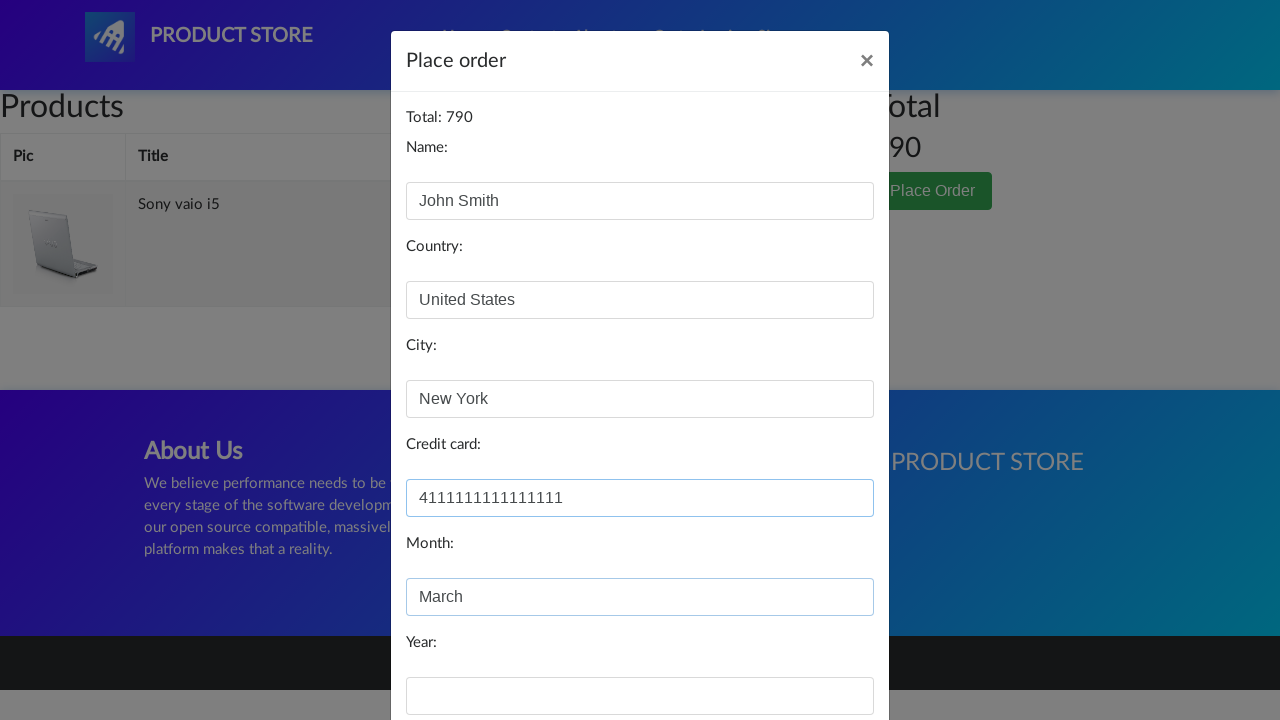

Filled in expiration year field with '2024' on #year
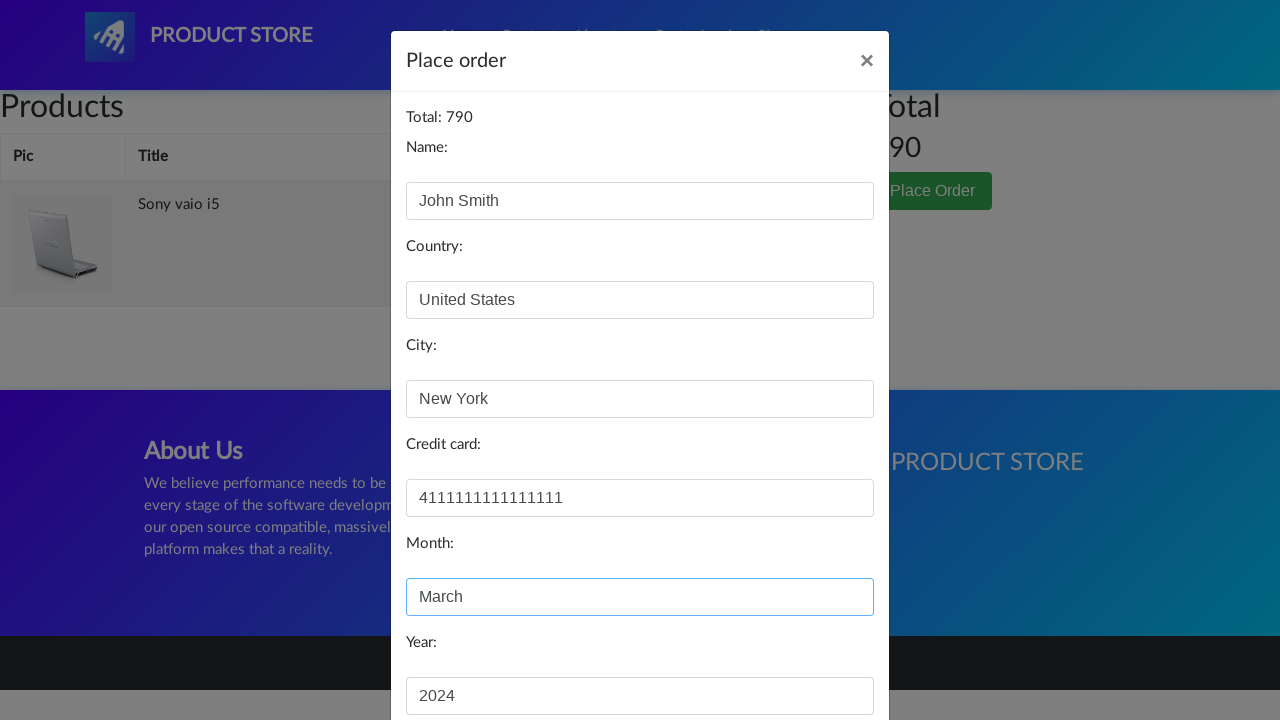

Clicked Purchase button to submit order at (823, 655) on button.btn.btn-primary >> nth=2
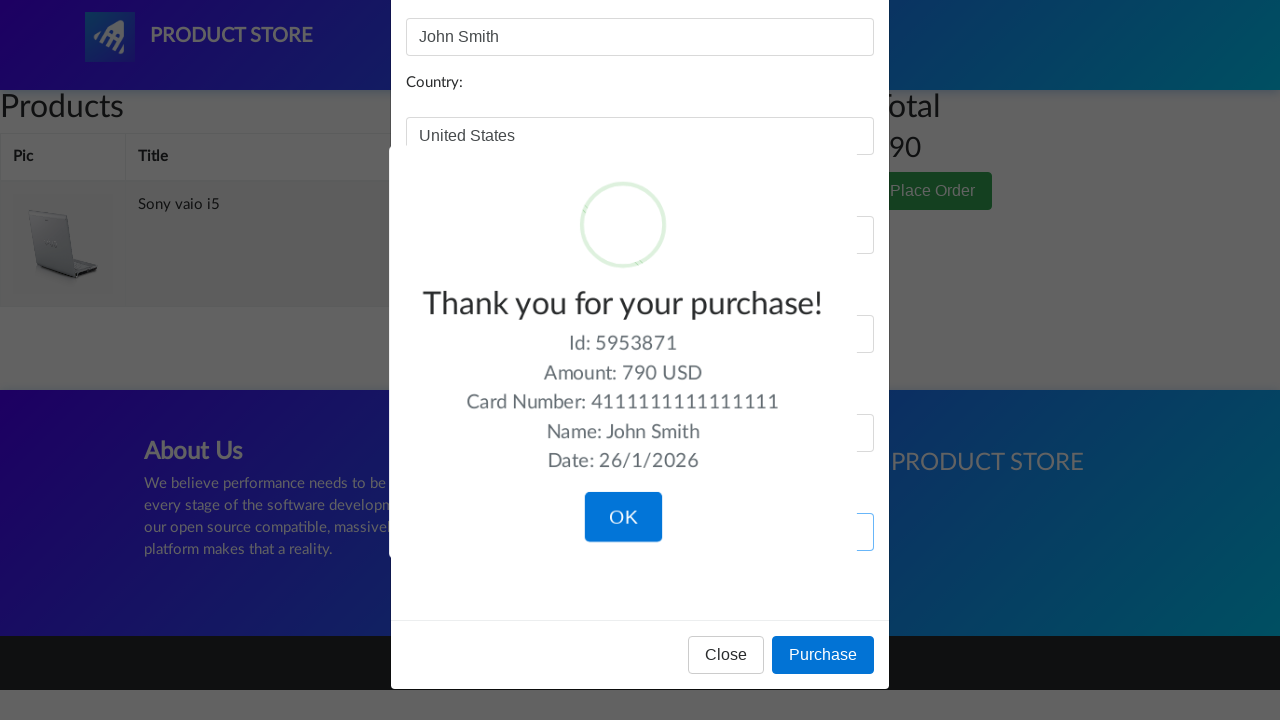

Purchase confirmation message displayed
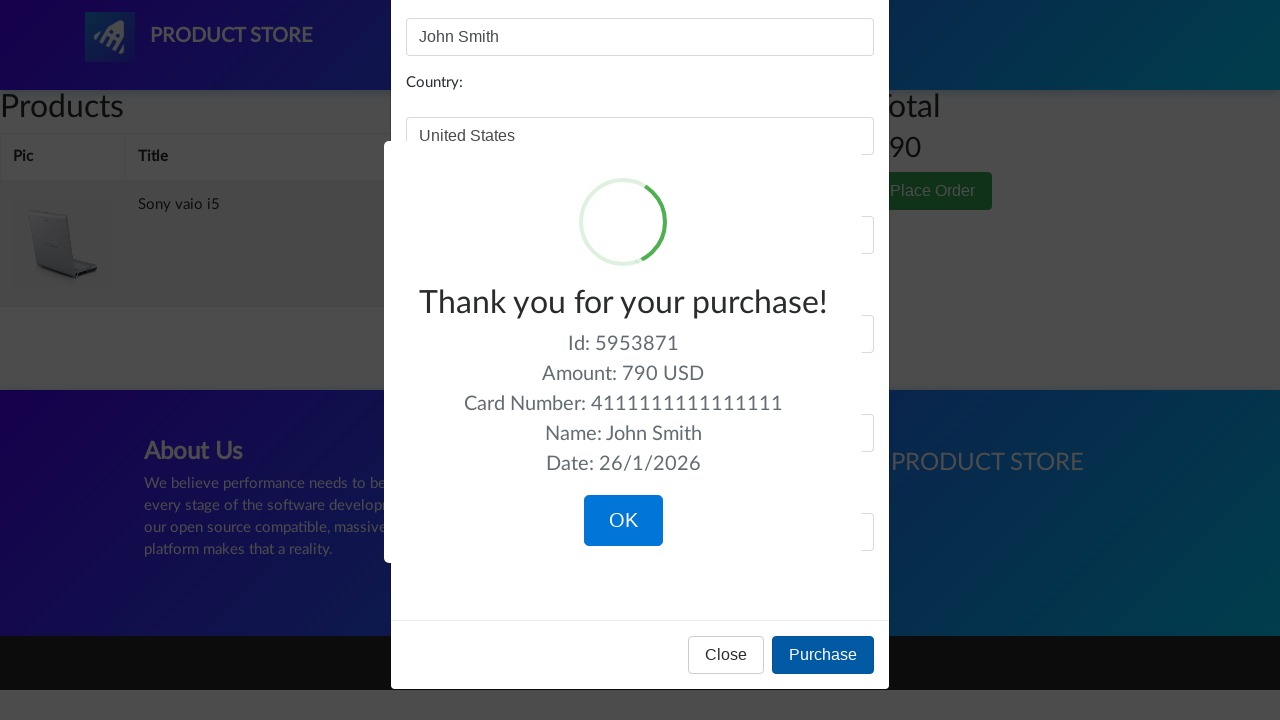

Clicked OK button to complete purchase at (623, 521) on button.confirm.btn.btn-lg.btn-primary
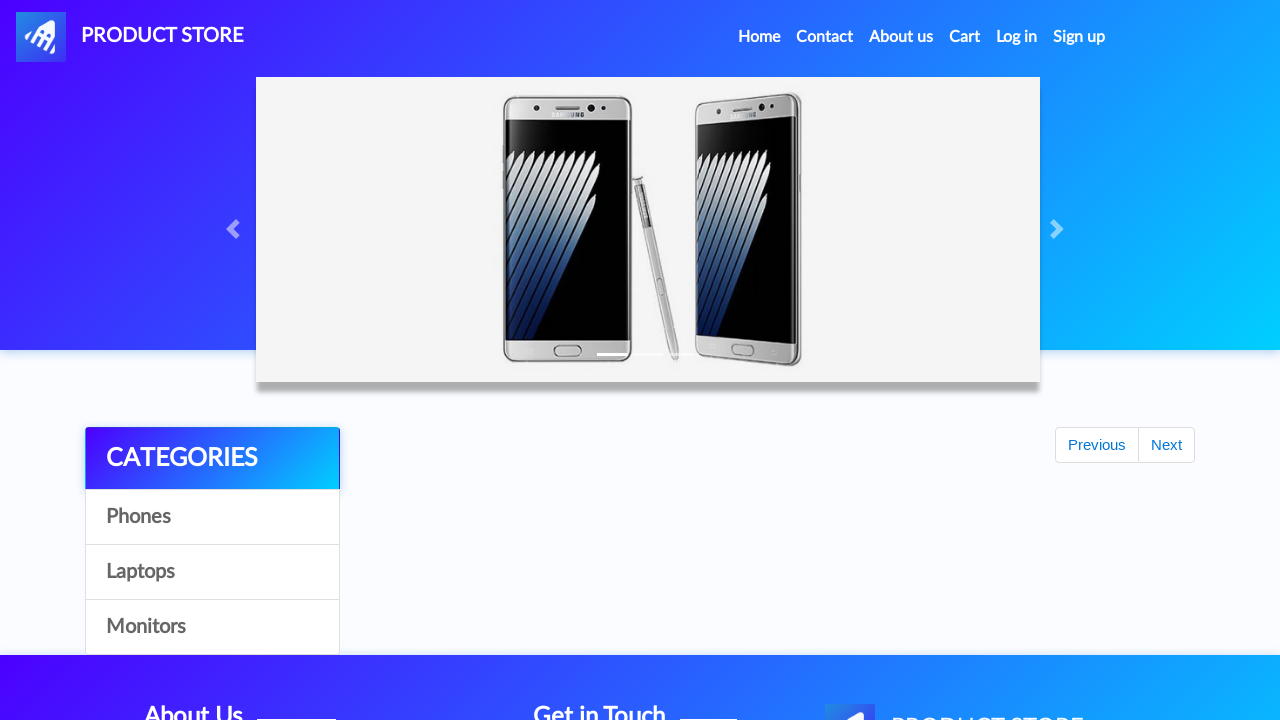

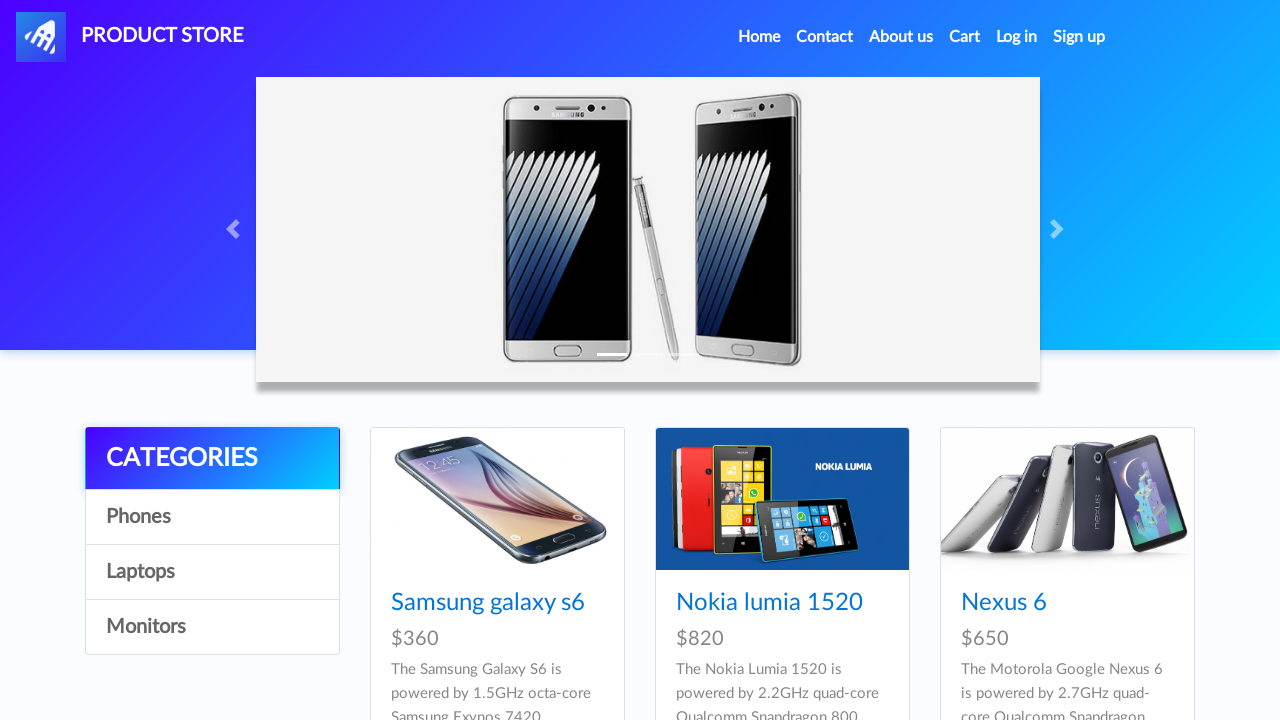